Tests handling of a simple JavaScript alert by clicking the Simple Alert button, switching to the alert, reading its text, and accepting it.

Starting URL: https://v1.training-support.net/selenium/javascript-alerts

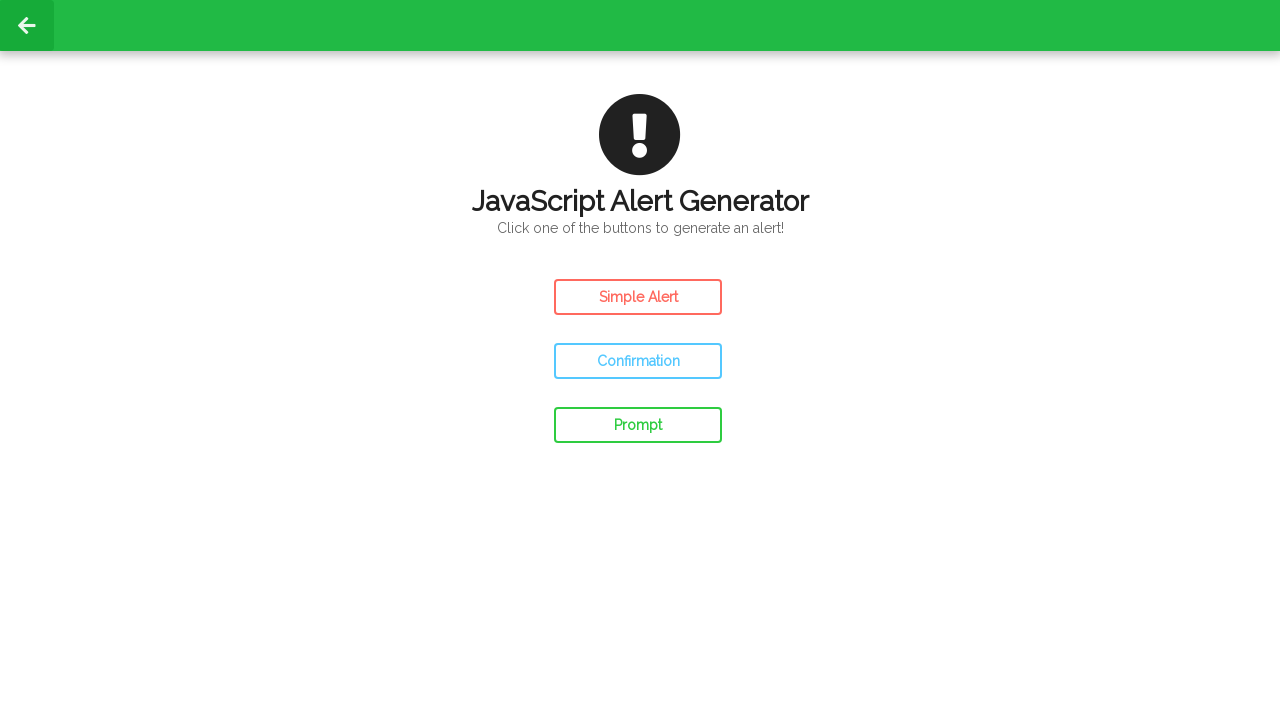

Navigated to JavaScript alerts training page
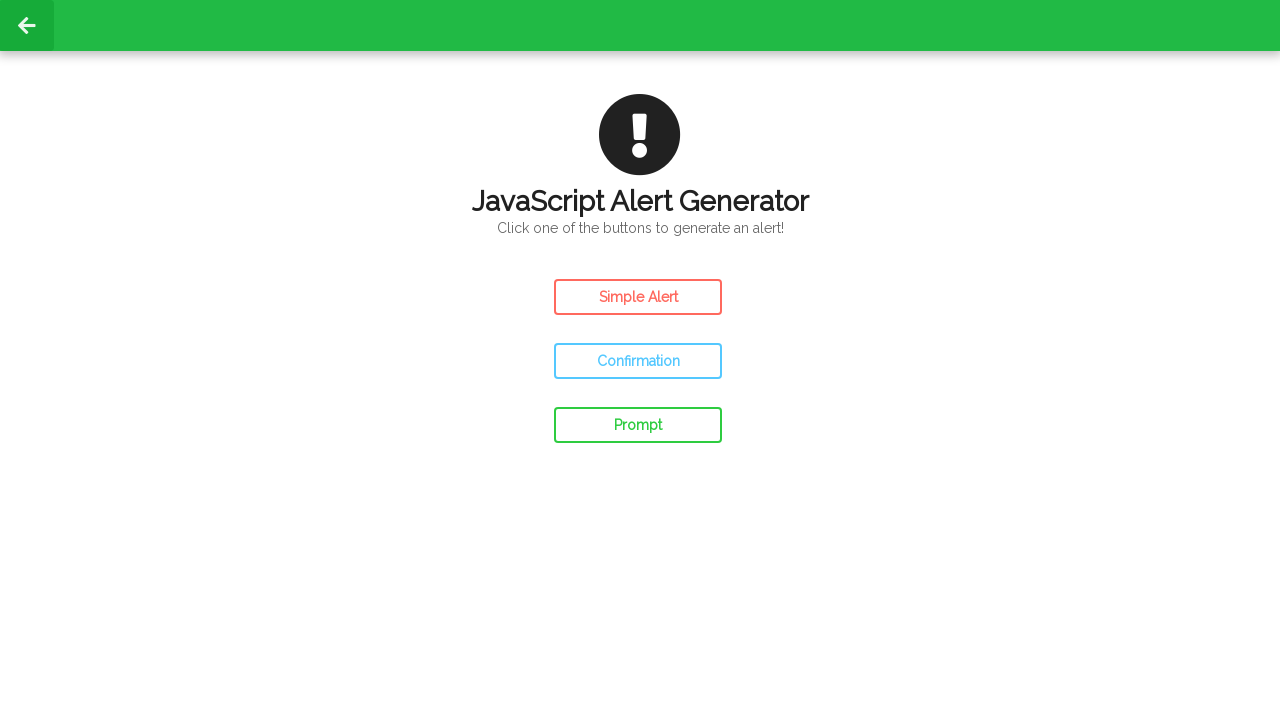

Clicked the Simple Alert button at (638, 297) on #simple
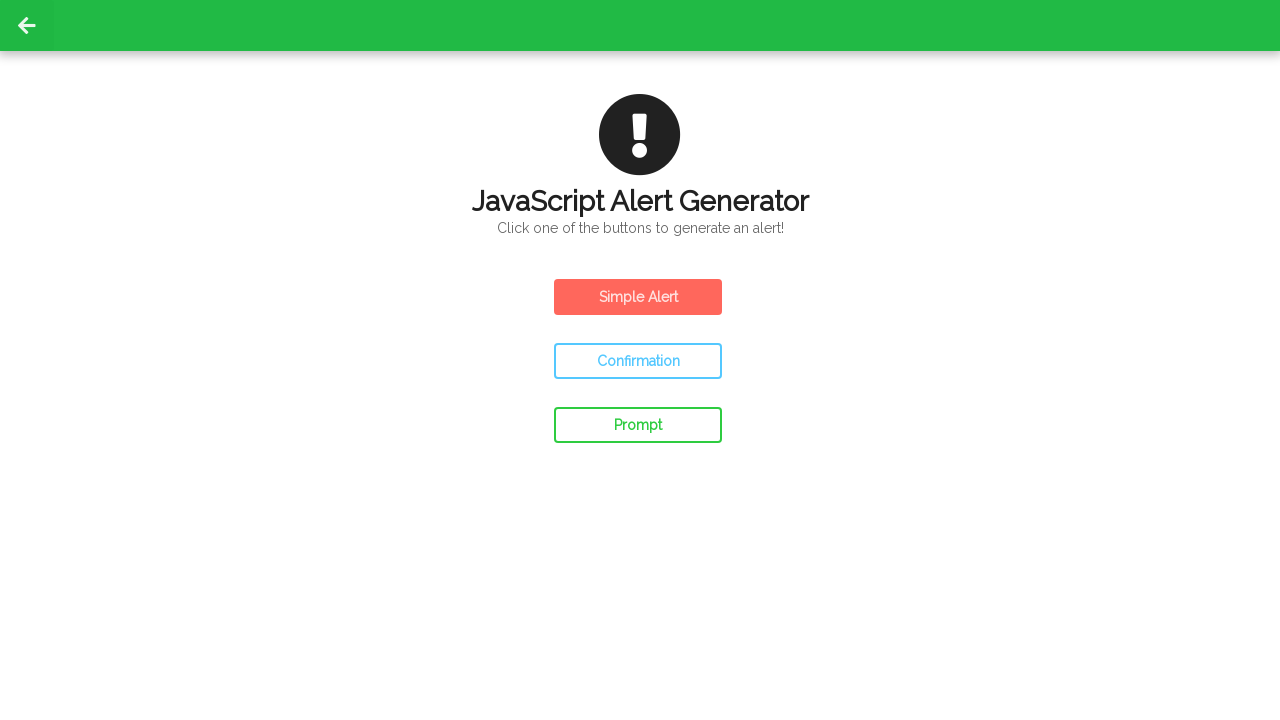

Set up dialog handler to accept alert
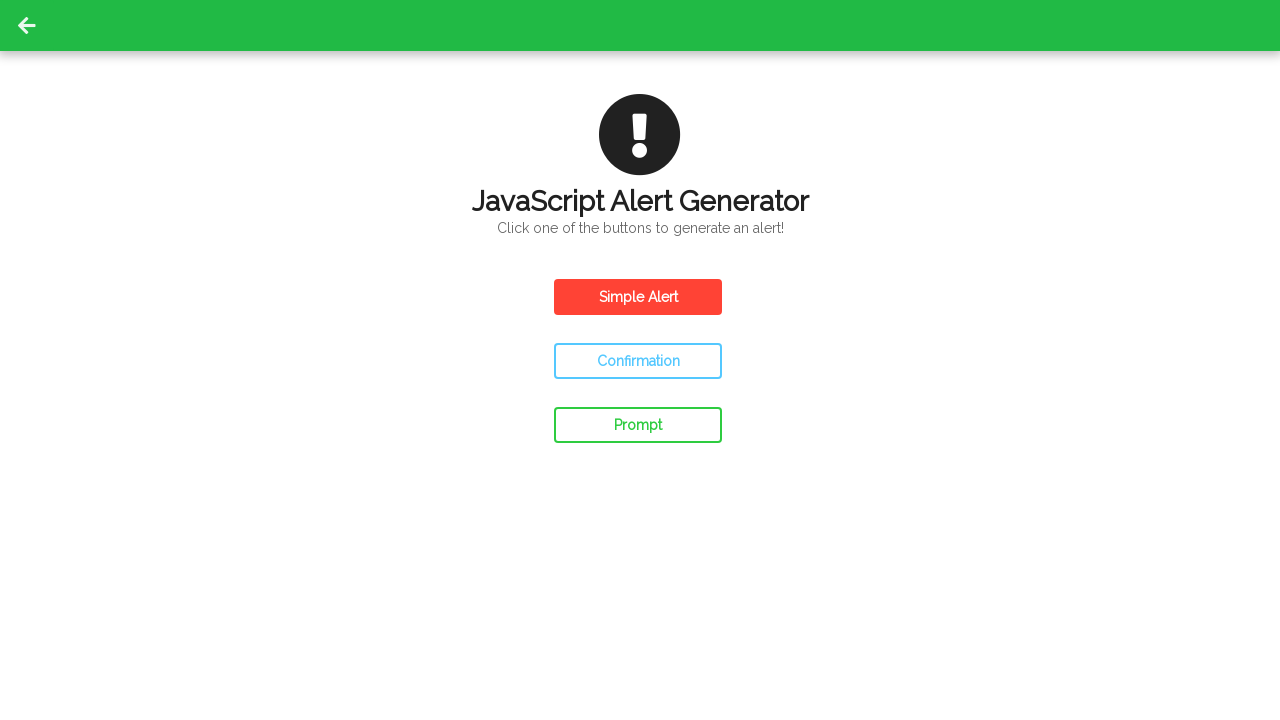

Waited for alert to be processed
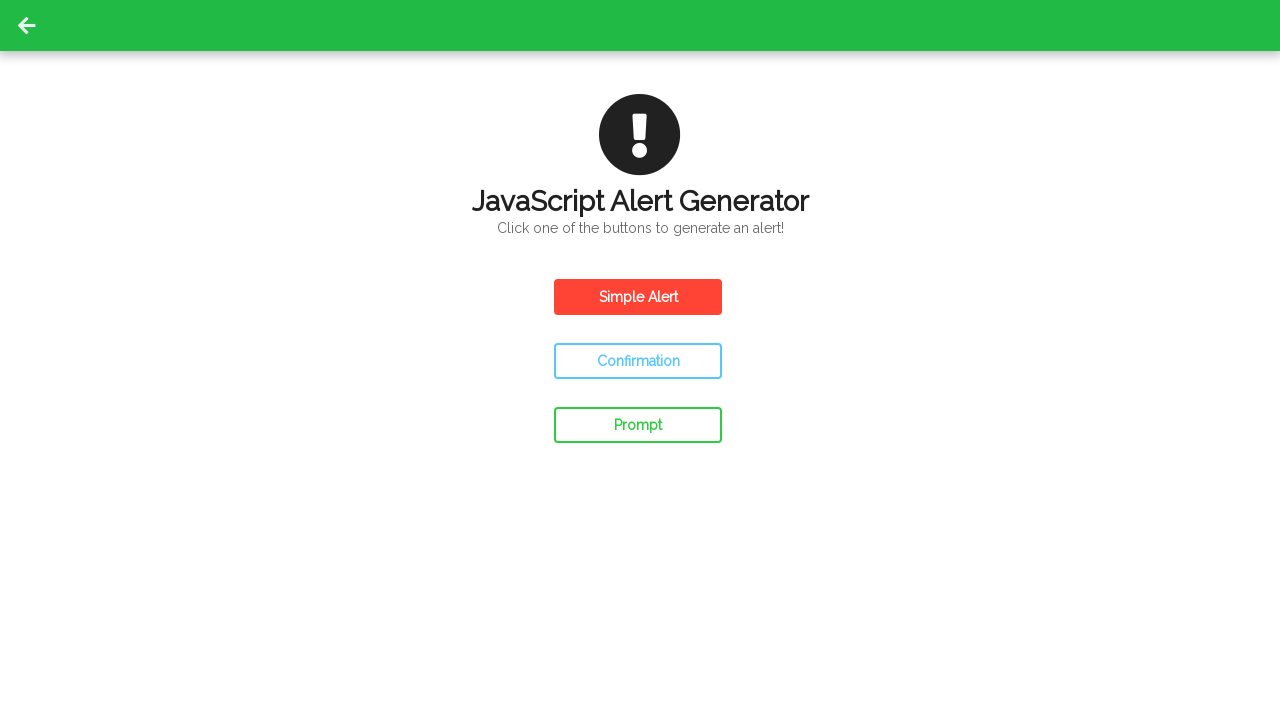

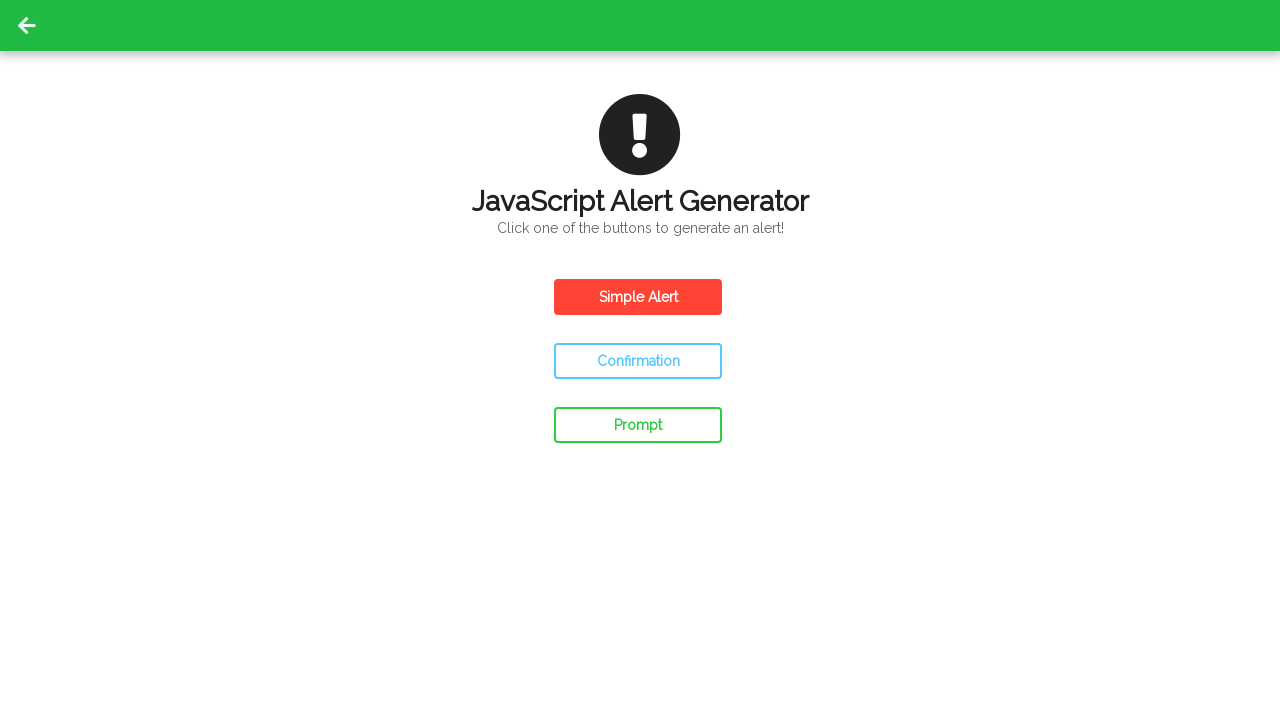